Tests valid zip code submission by entering a 5-digit numeric zip code and clicking continue

Starting URL: https://www.sharelane.com/cgi-bin/register.py

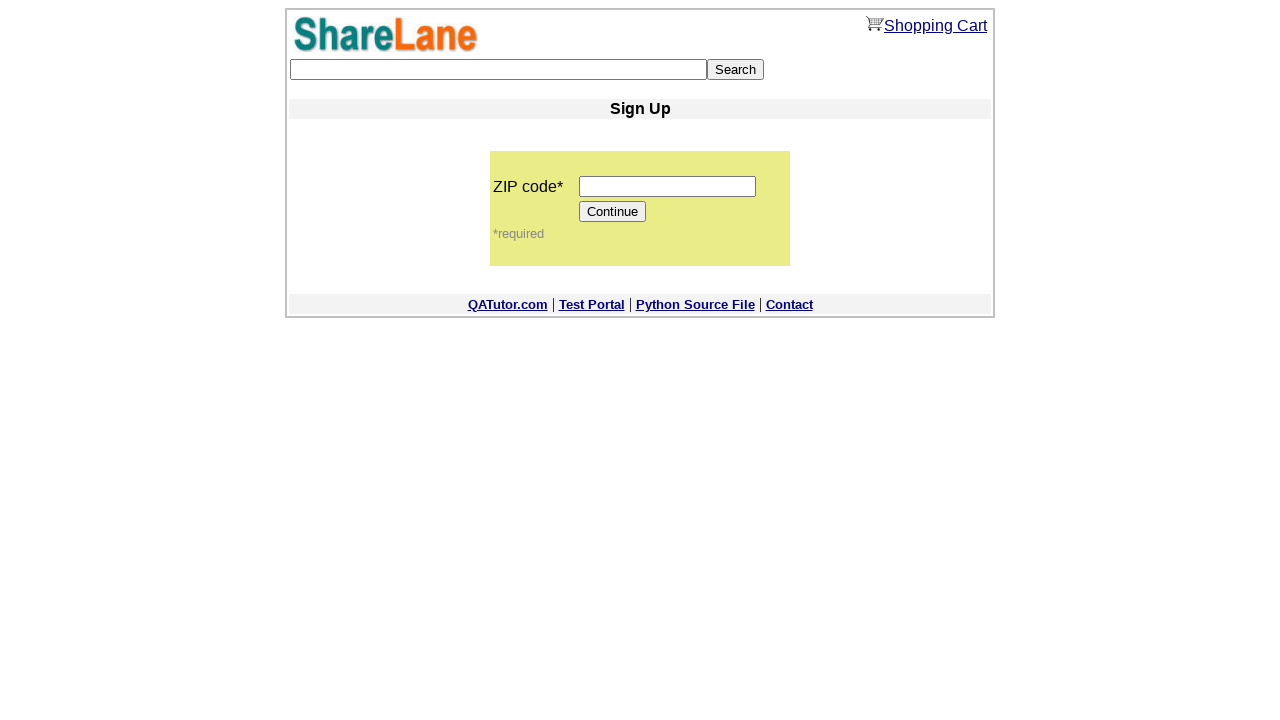

Filled zip code field with valid 5-digit code '12345' on input[name='zip_code']
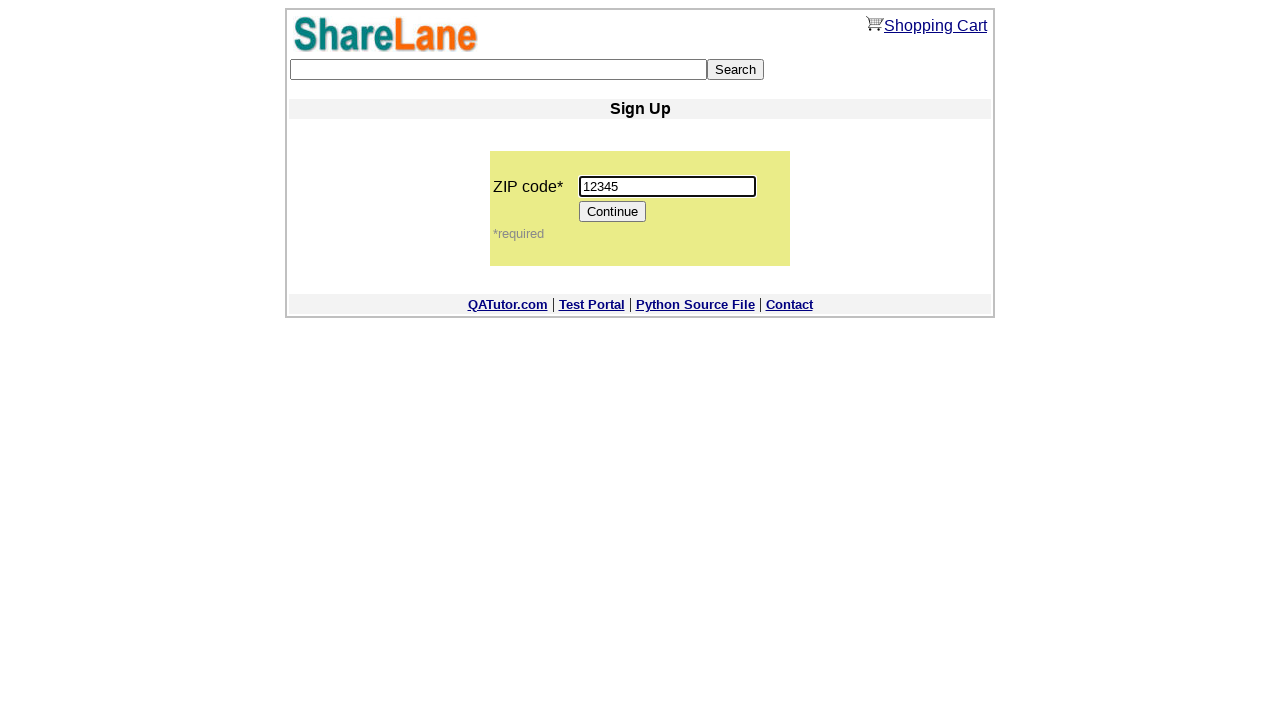

Clicked Continue button to submit zip code at (613, 212) on [value='Continue']
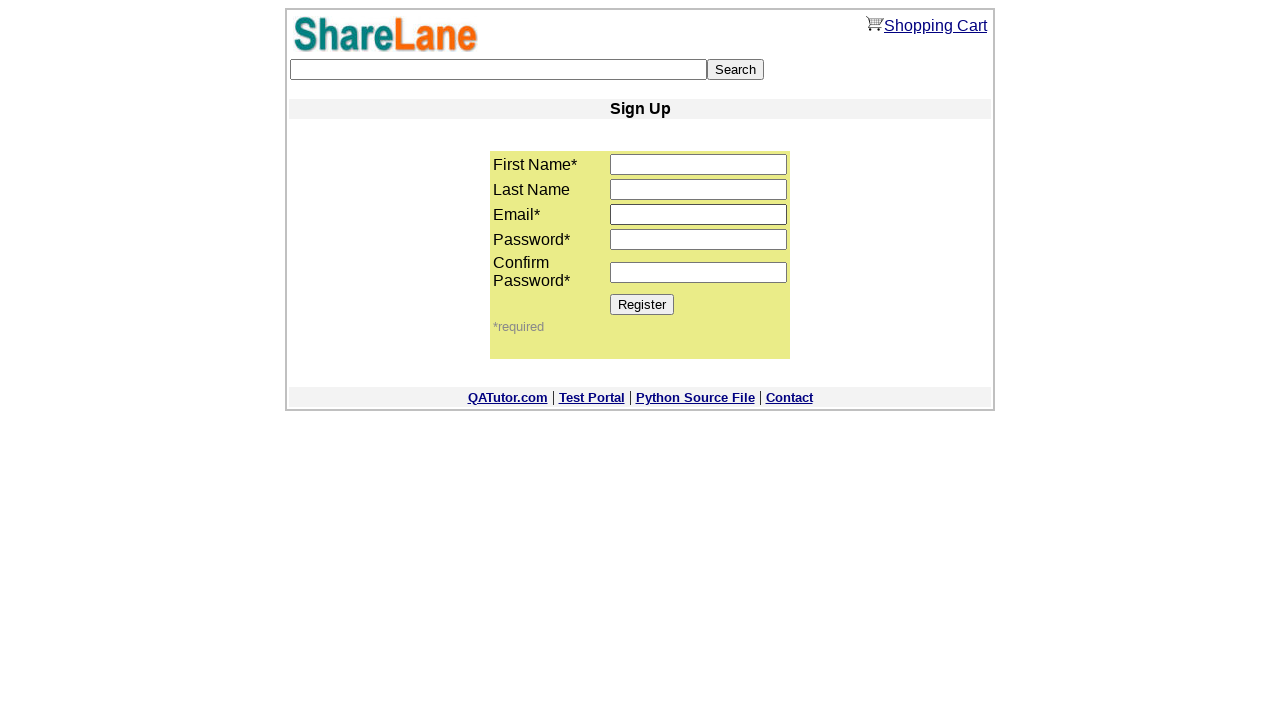

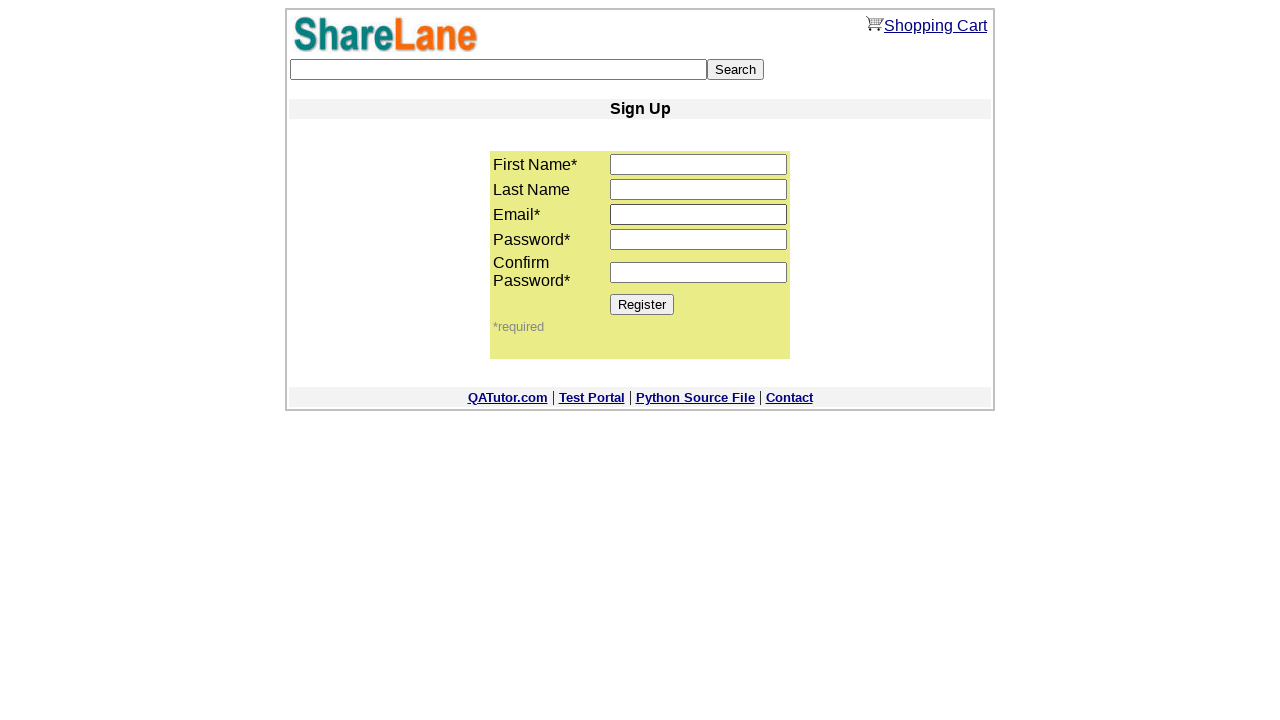